Navigates to the OrangeHRM login page and clicks on the "OrangeHRM, Inc" link which opens in another browser window/tab.

Starting URL: https://opensource-demo.orangehrmlive.com/web/index.php/auth/login

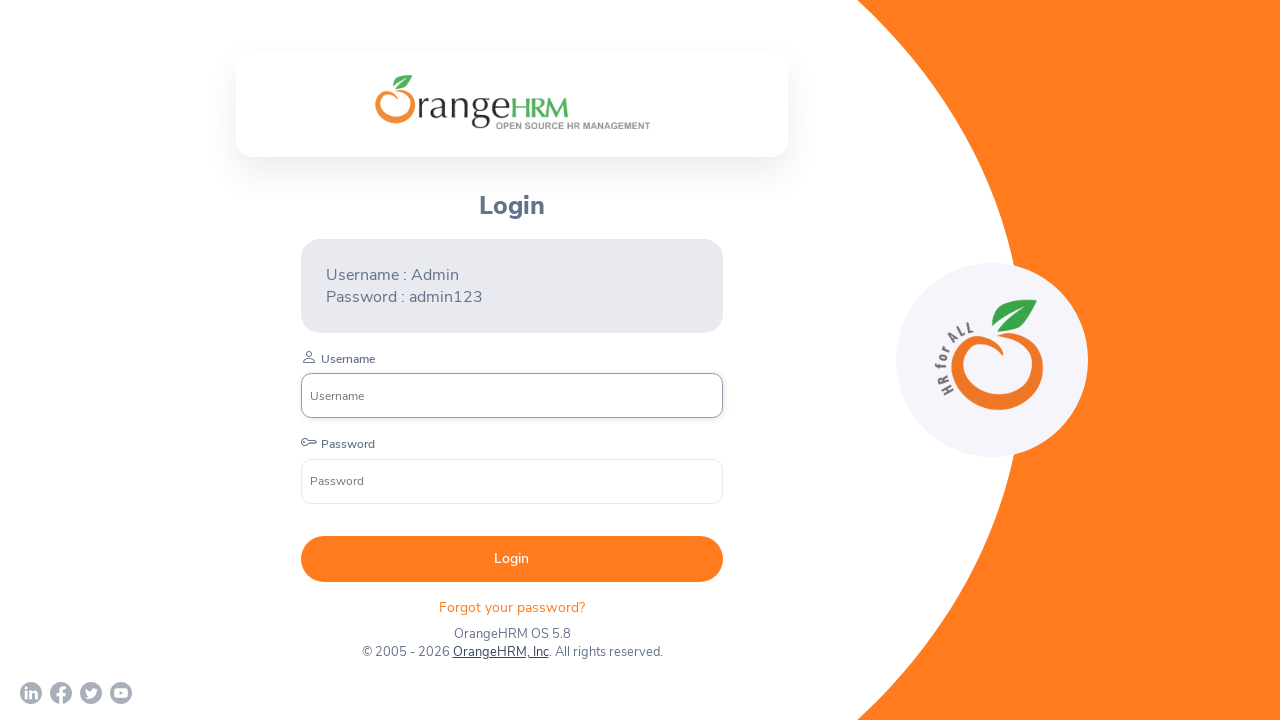

Waited for page to reach networkidle state
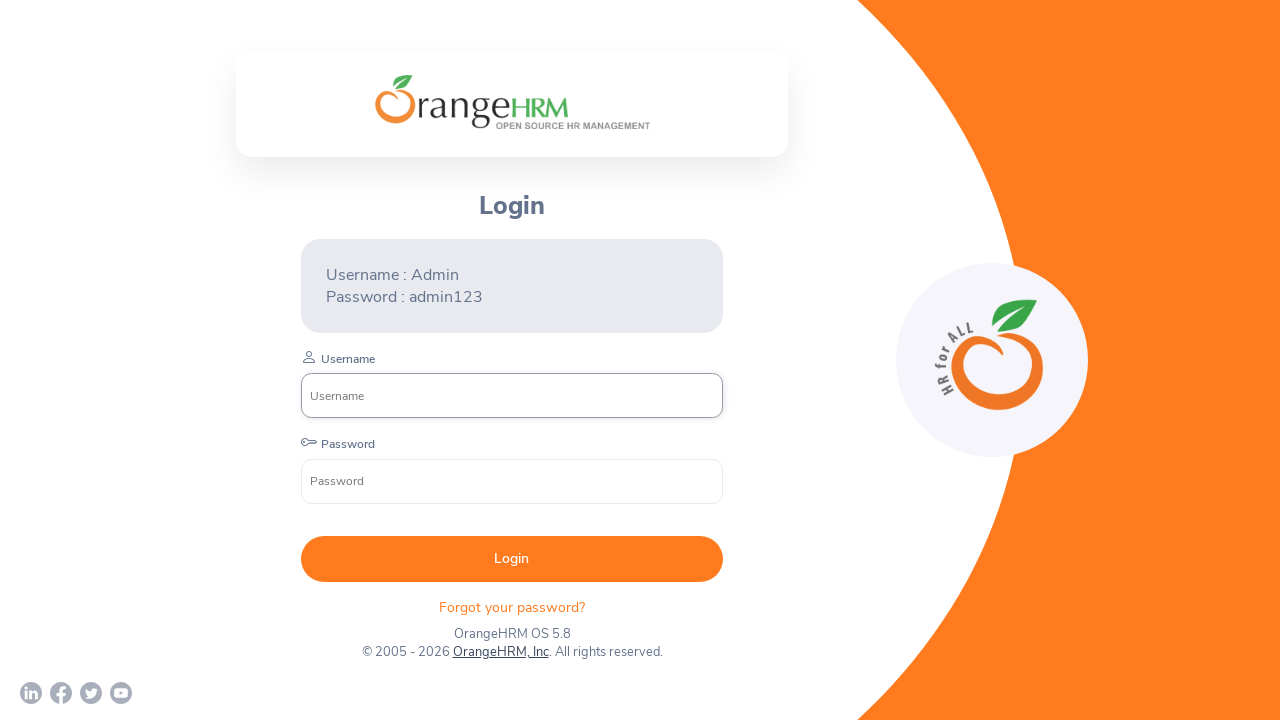

Clicked on 'OrangeHRM, Inc' link to open in new tab at (500, 652) on text=OrangeHRM, Inc
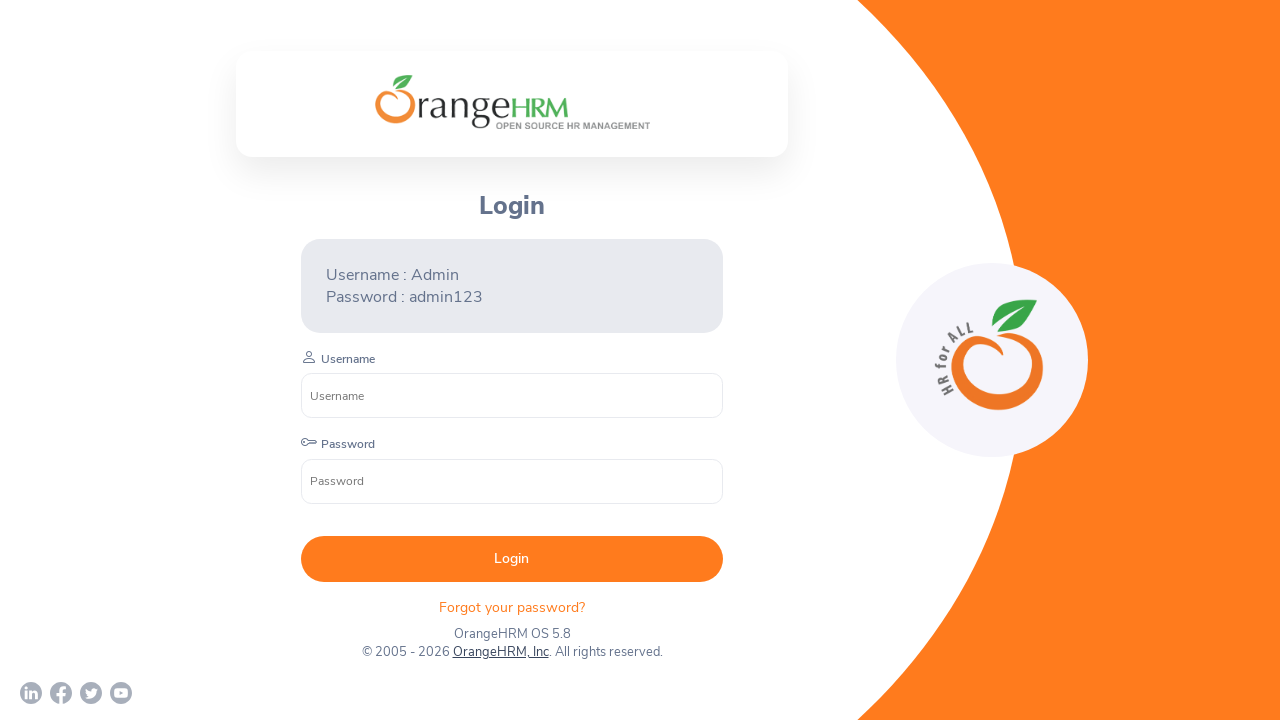

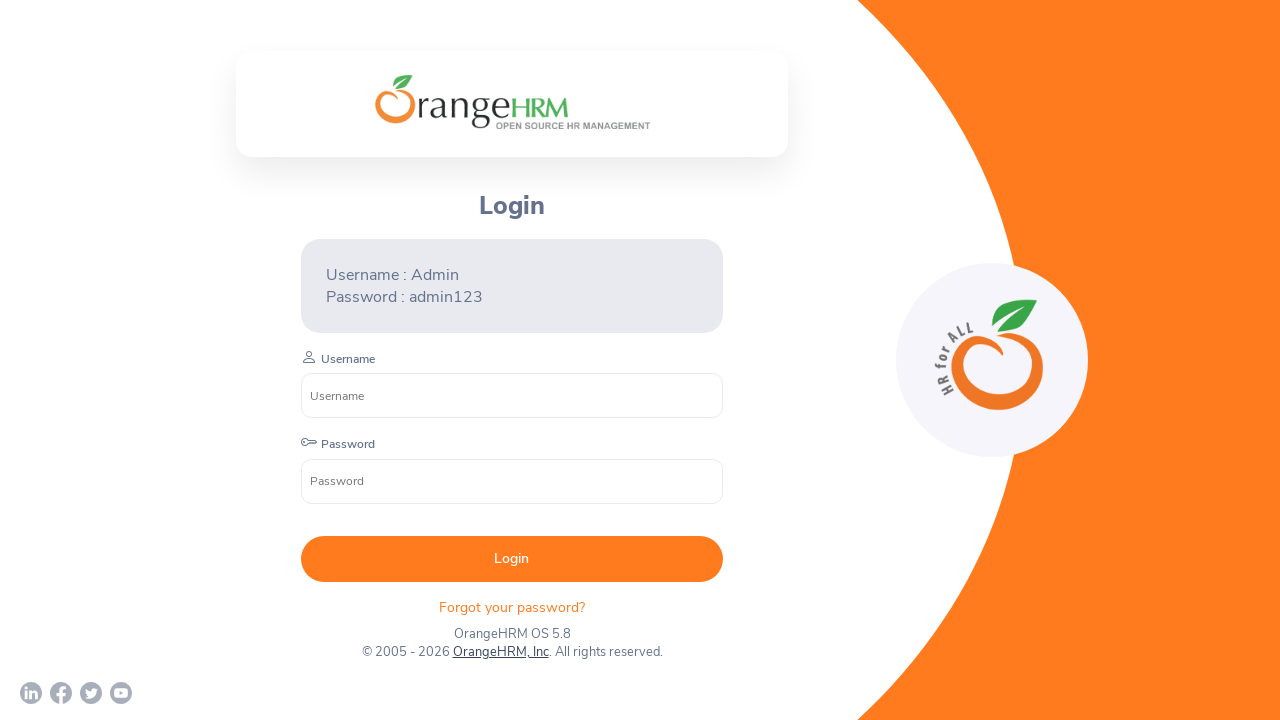